Tests the signup form by selecting language, filling in user details (name, organization, email), accepting terms, and submitting the form

Starting URL: https://jt-dev.azurewebsites.net/#/SignUp

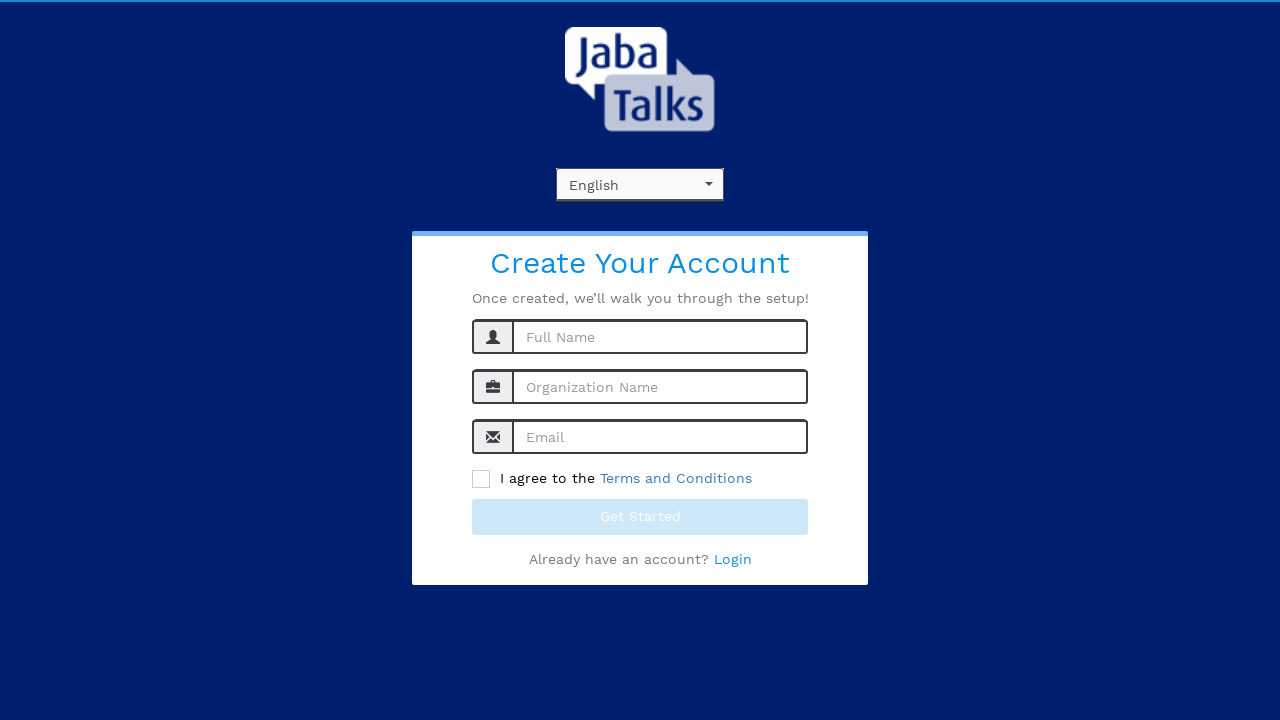

Clicked on language dropdown (English) at (594, 185) on xpath=//span[text()='English']
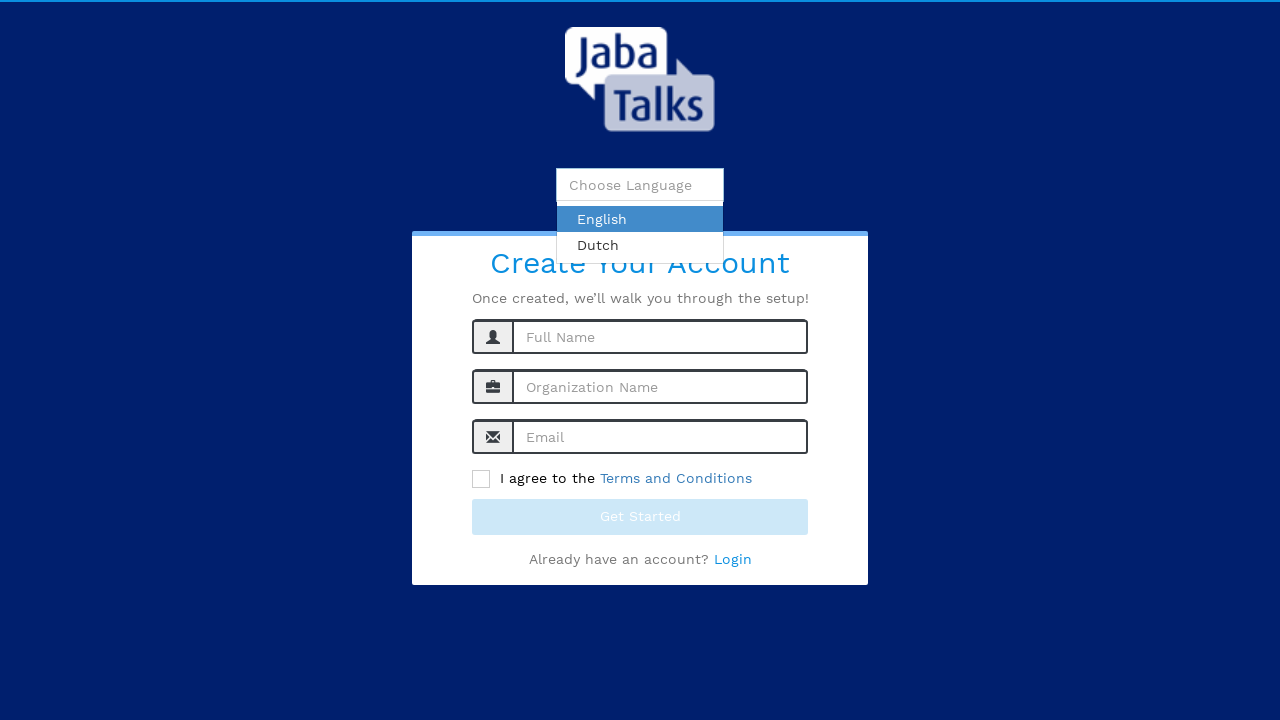

Selected English language from dropdown at (640, 219) on xpath=//div[text()='English']
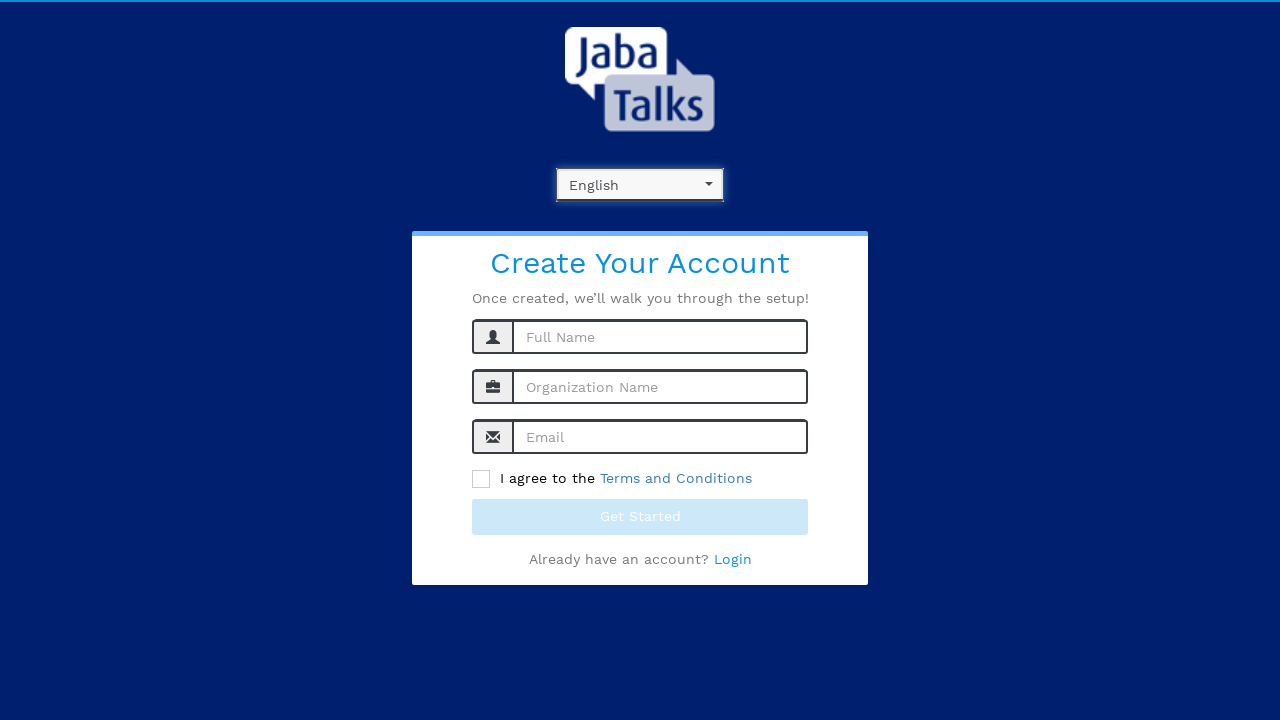

Filled in full name field with 'Jon' on input#name
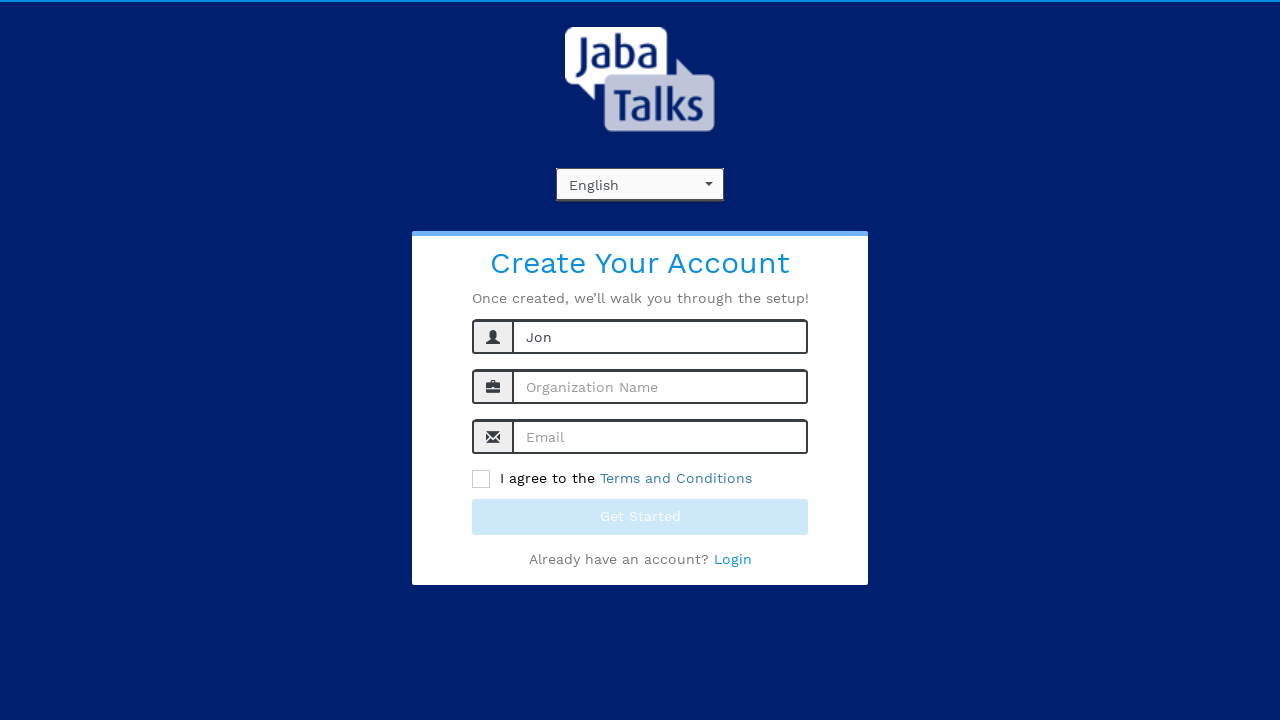

Filled in organization name field with 'Jon' on input#orgName
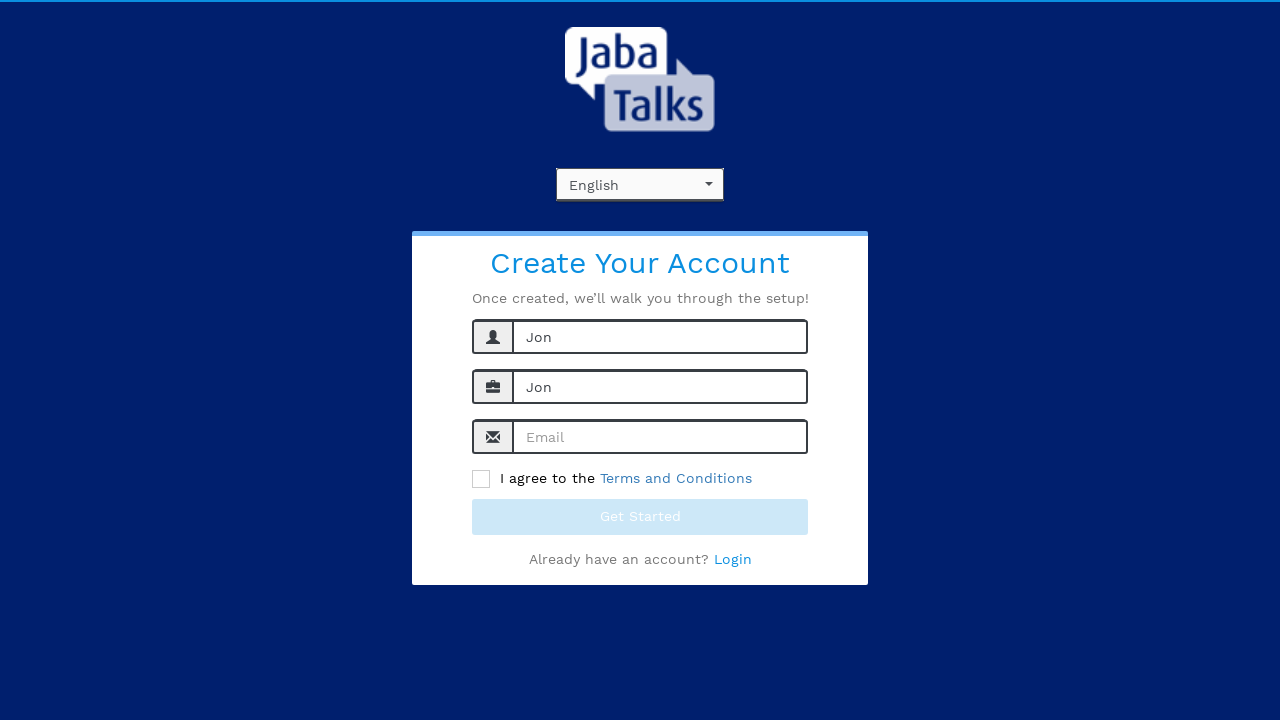

Filled in email address field with 'jonj@gmail.com' on input#singUpEmail
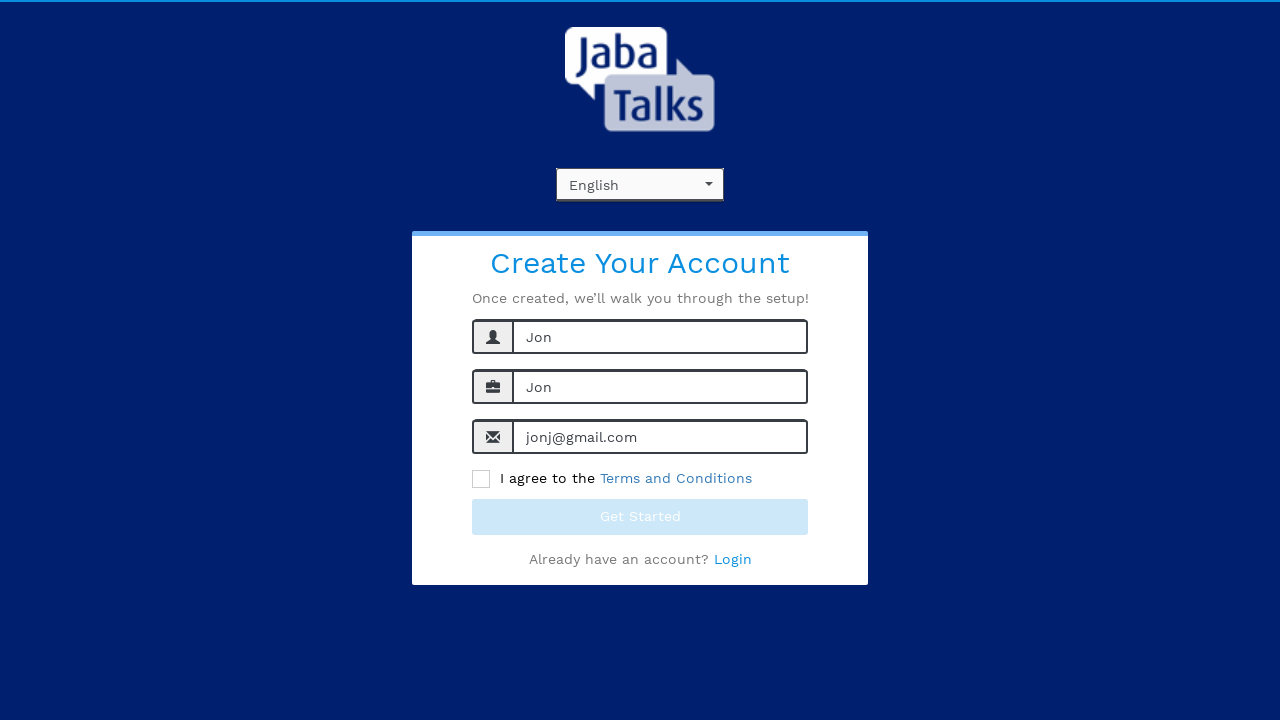

Accepted terms and conditions checkbox at (481, 479) on xpath=//span[@class='black-color ng-binding']
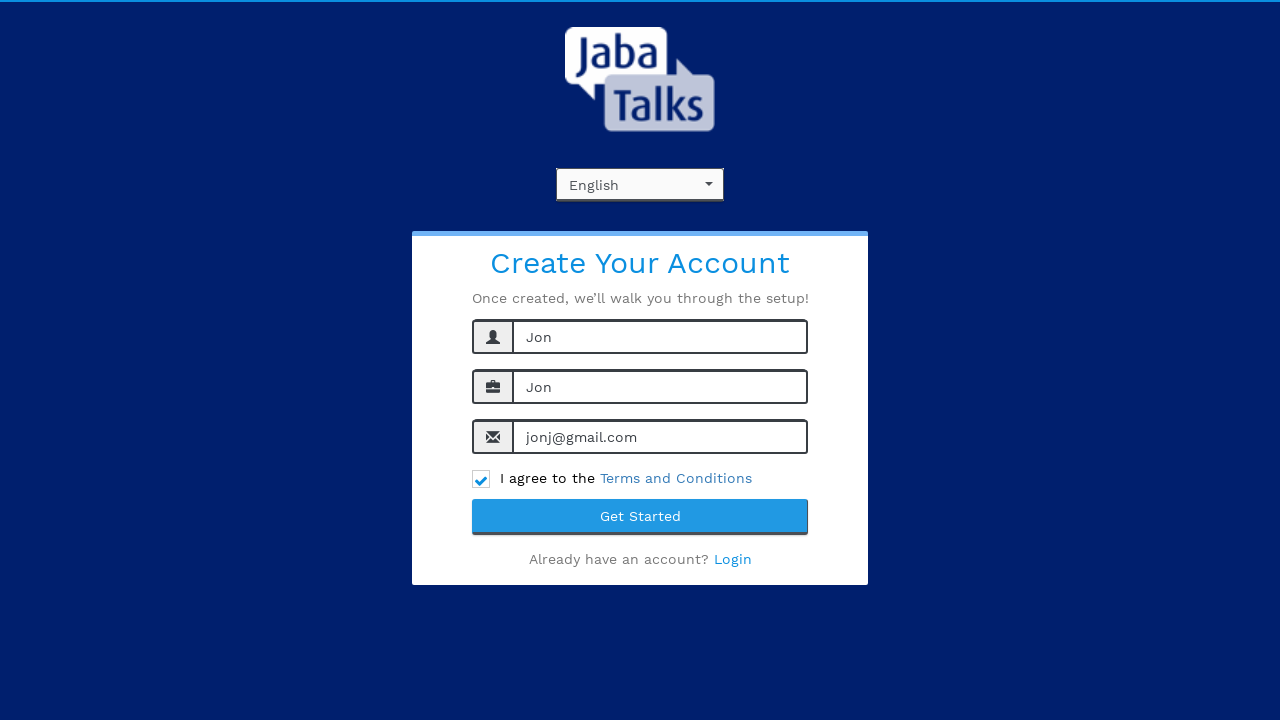

Submitted the signup form at (640, 517) on button[type='submit']
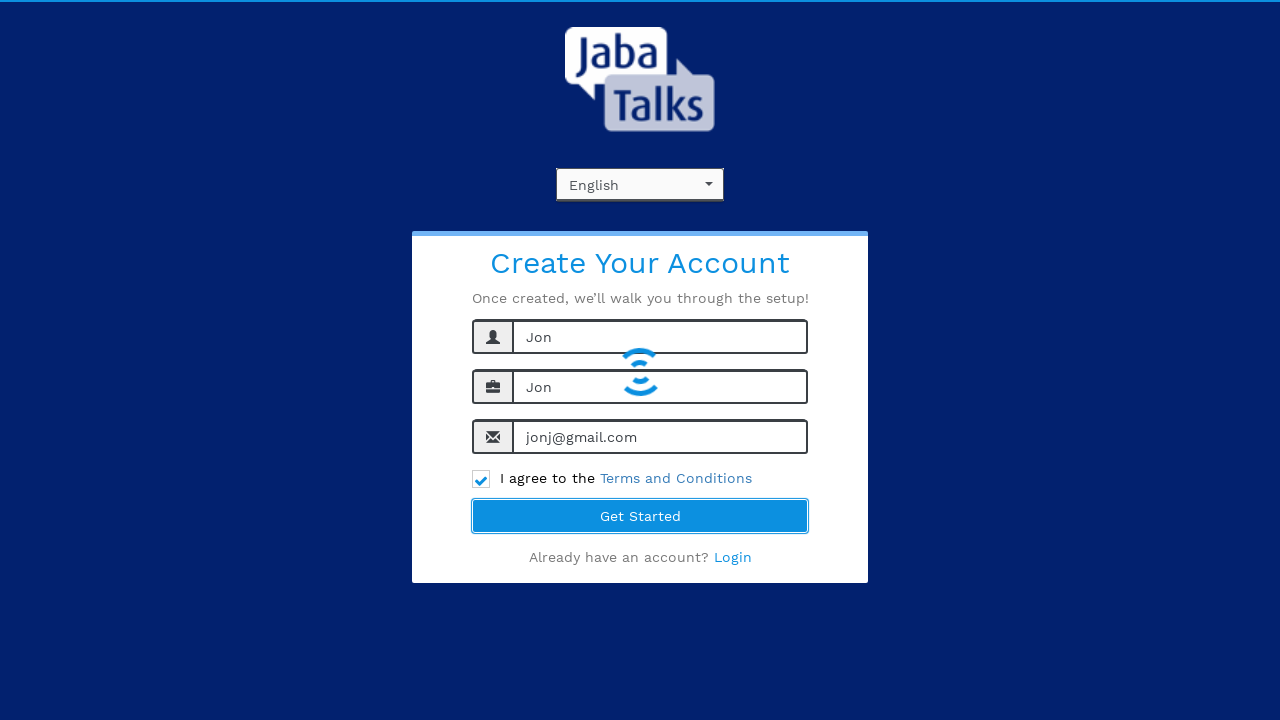

Confirmation message appeared after form submission
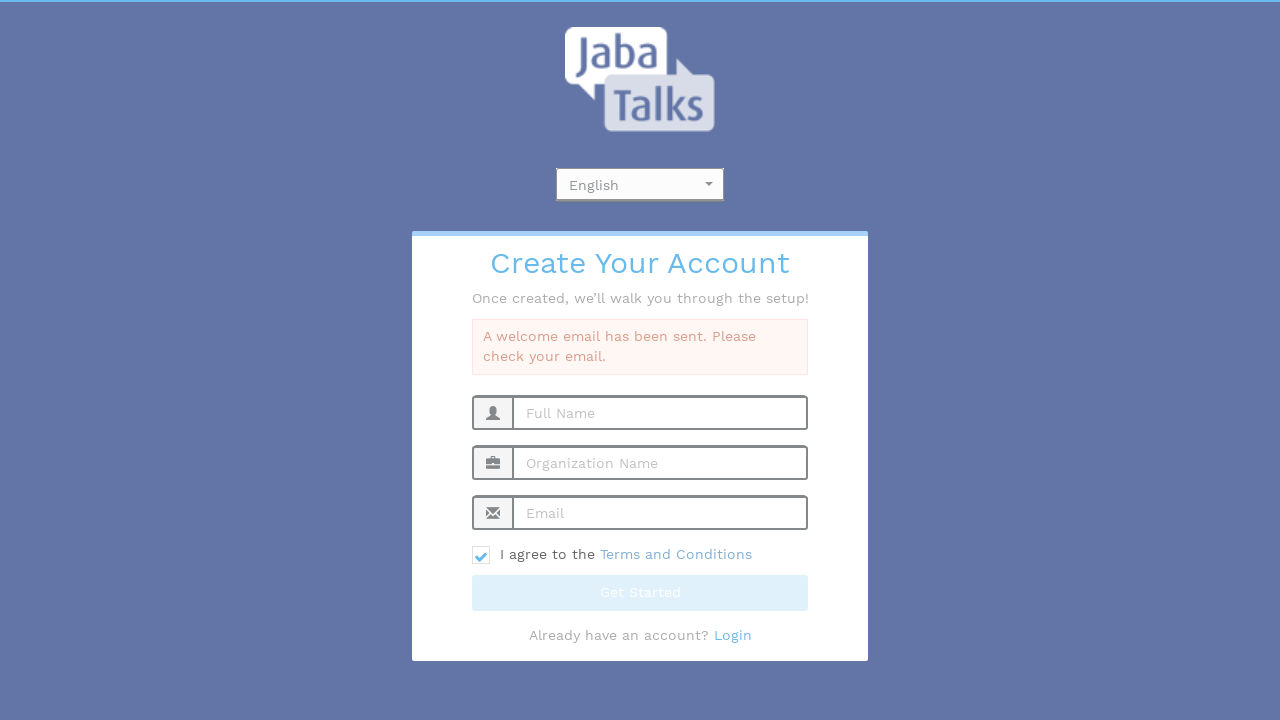

Mail confirmation message verified as visible
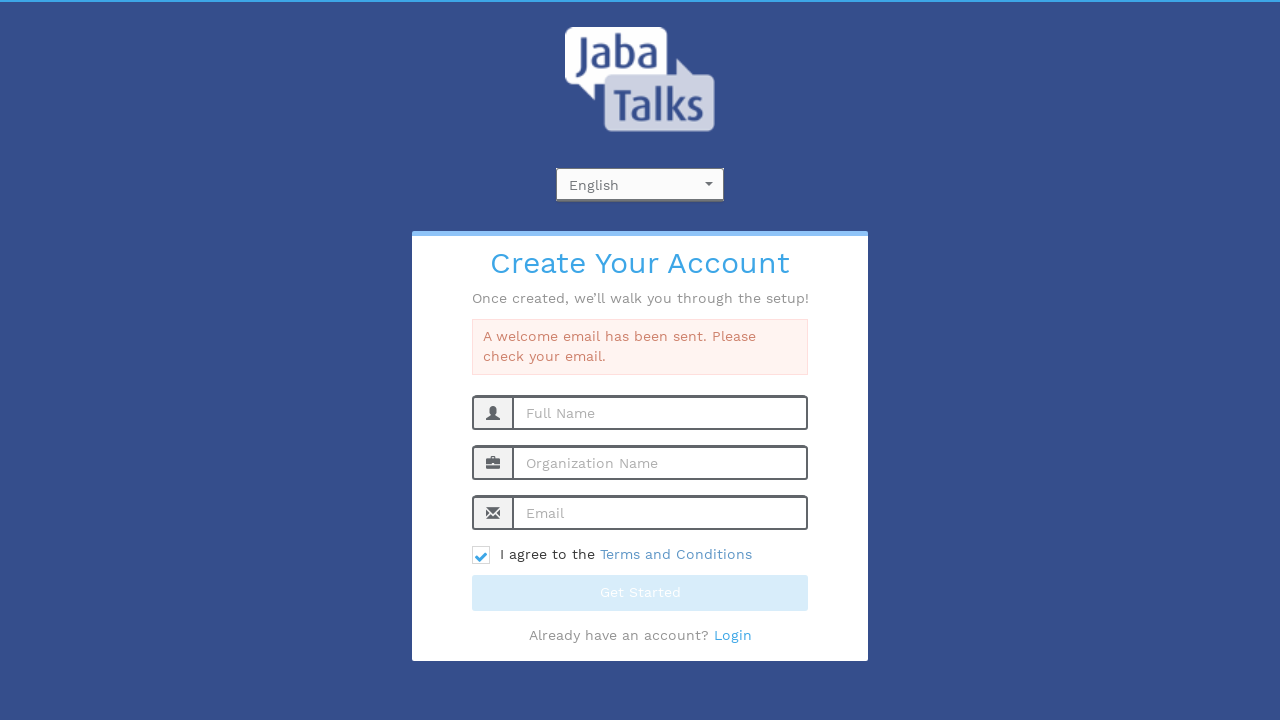

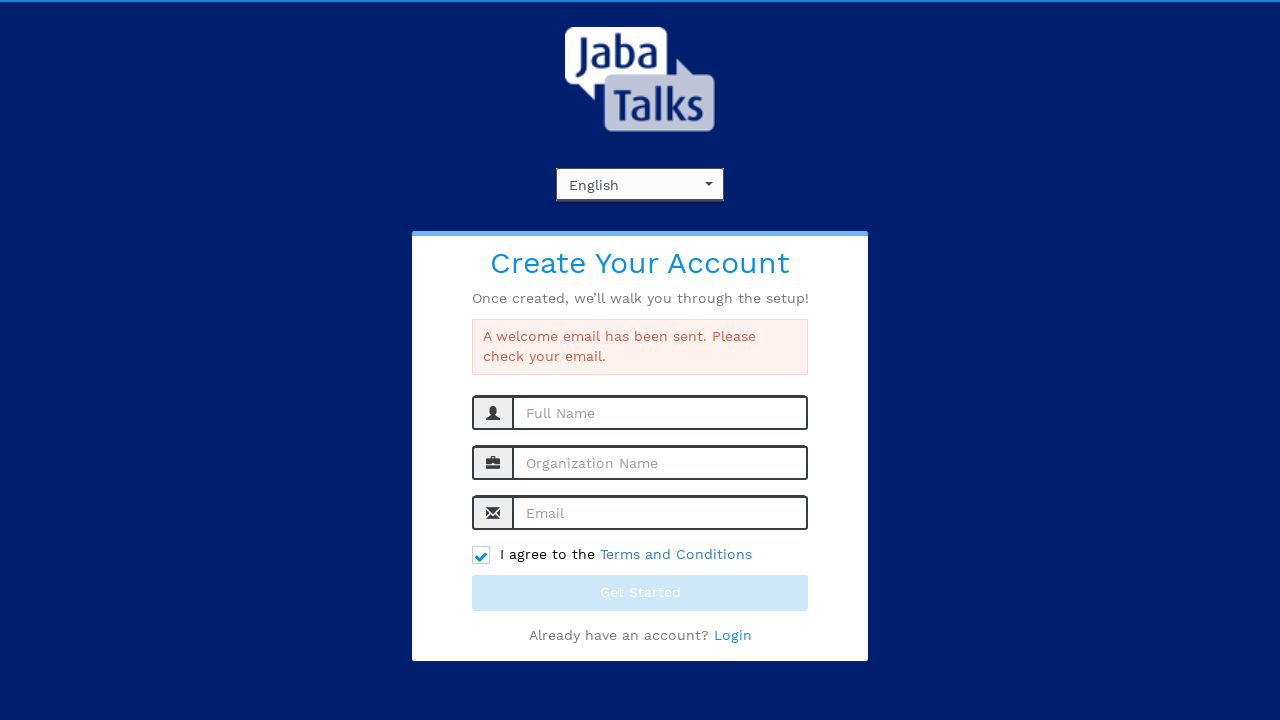